Tests validation error when entering too many letters in state field

Starting URL: https://project-brown-kappa.vercel.app/home

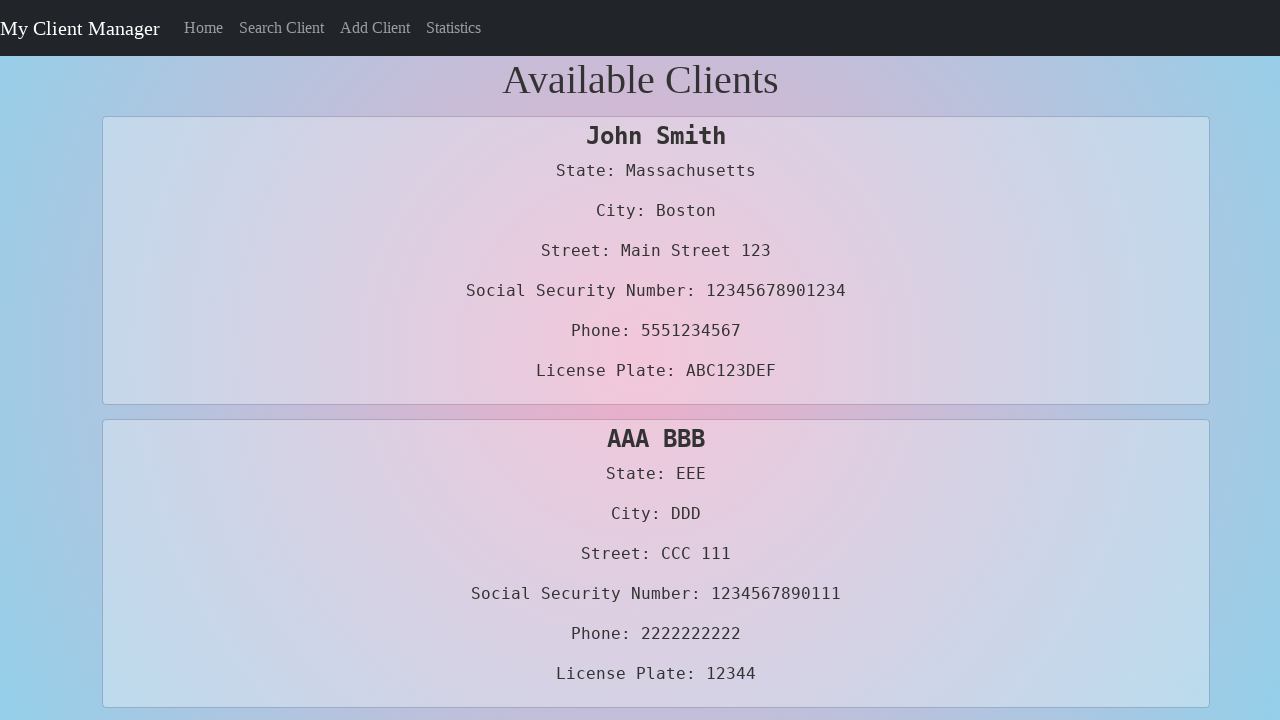

Clicked on Add Client link at (375, 28) on text=Add Client
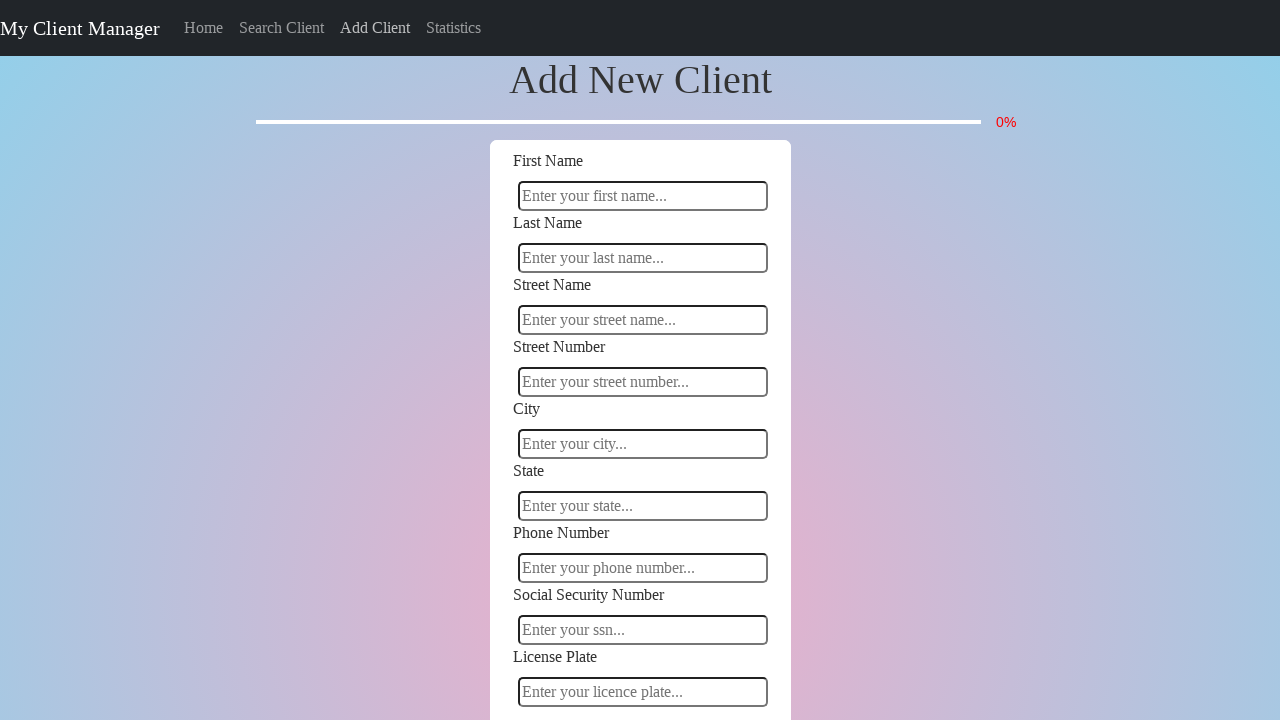

Entered too many letters in state field on #state
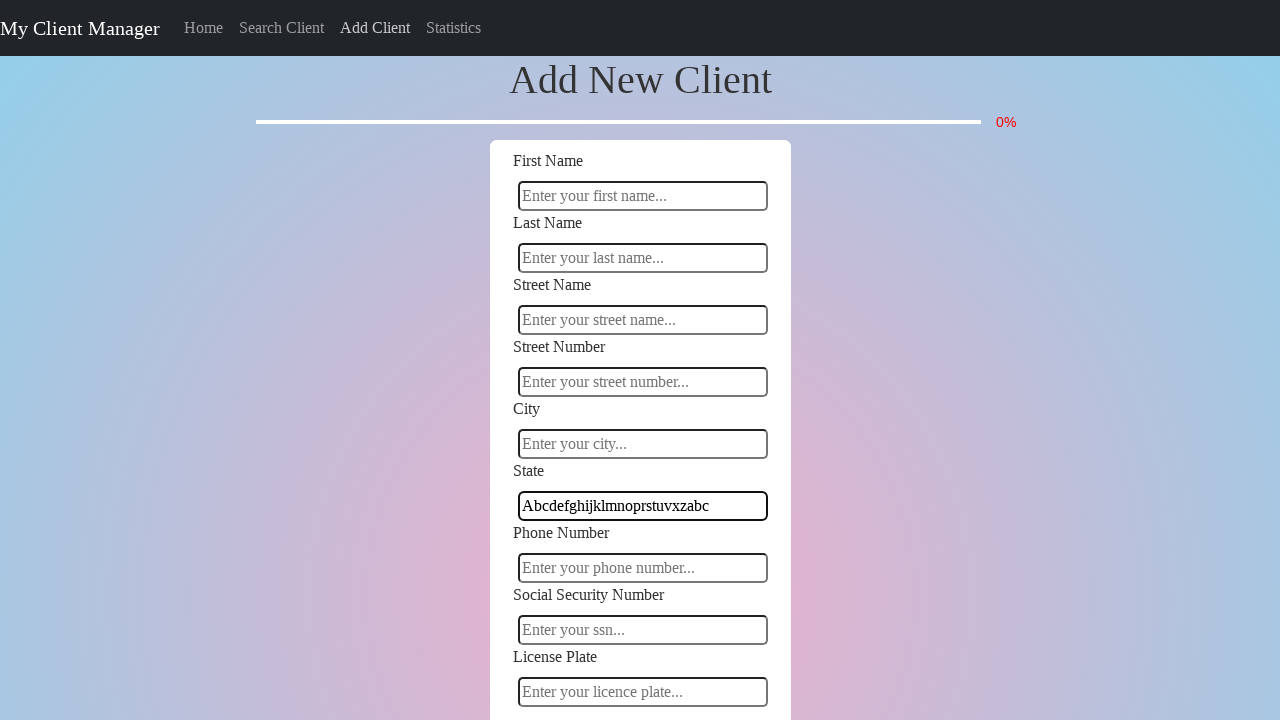

Clicked phone number field to trigger validation error at (642, 568) on #Phone-Number
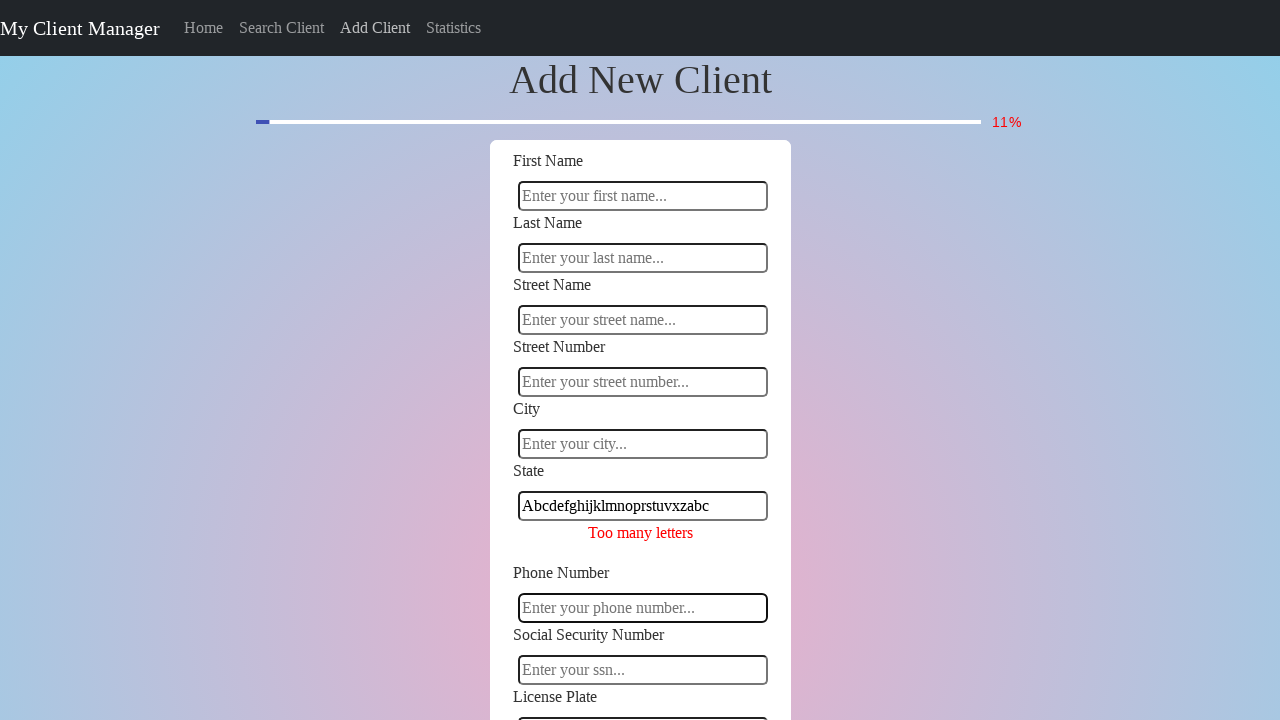

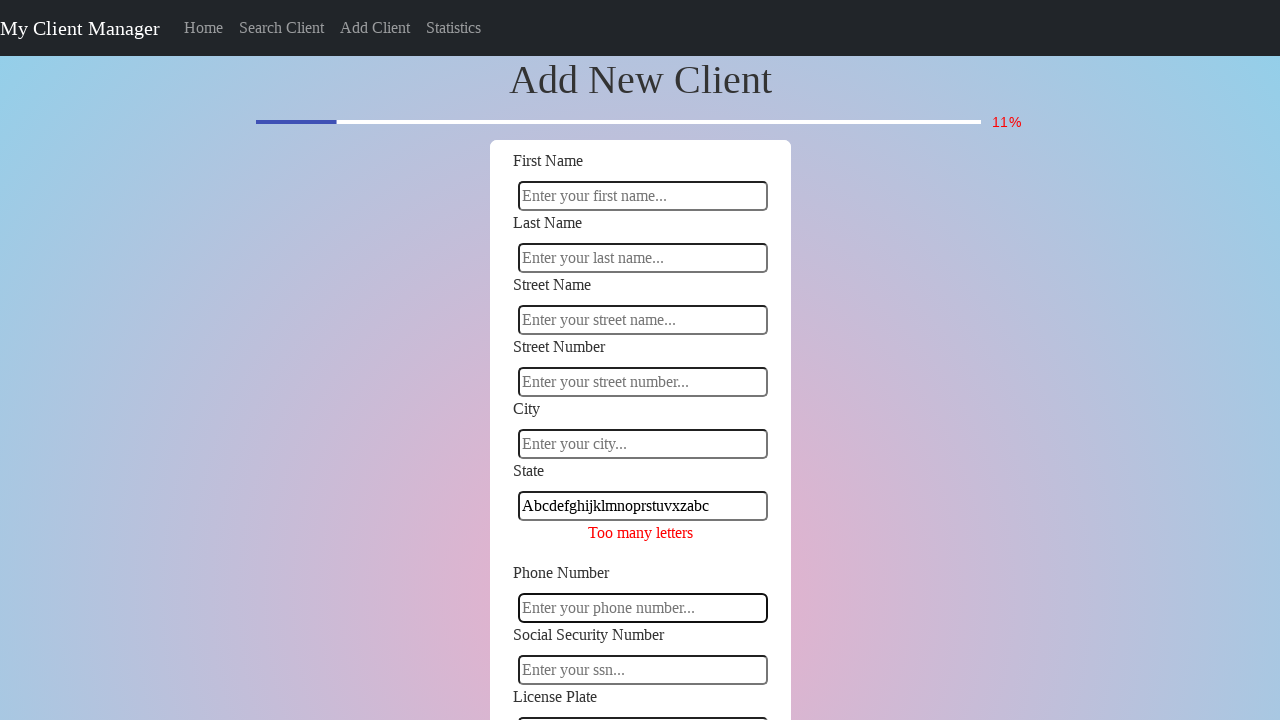